Tests file download functionality by clicking a download link and verifying the file downloads

Starting URL: https://testcenter.techproeducation.com/index.php?page=file-download

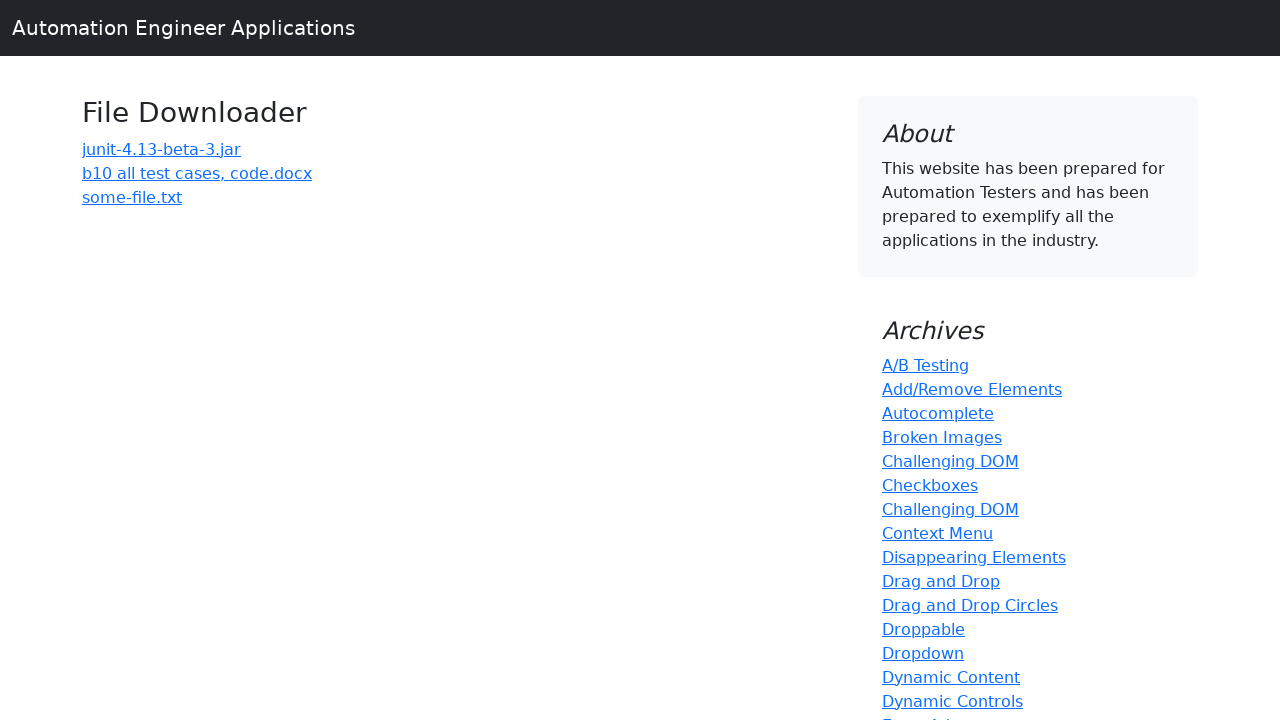

Navigated to file download test page
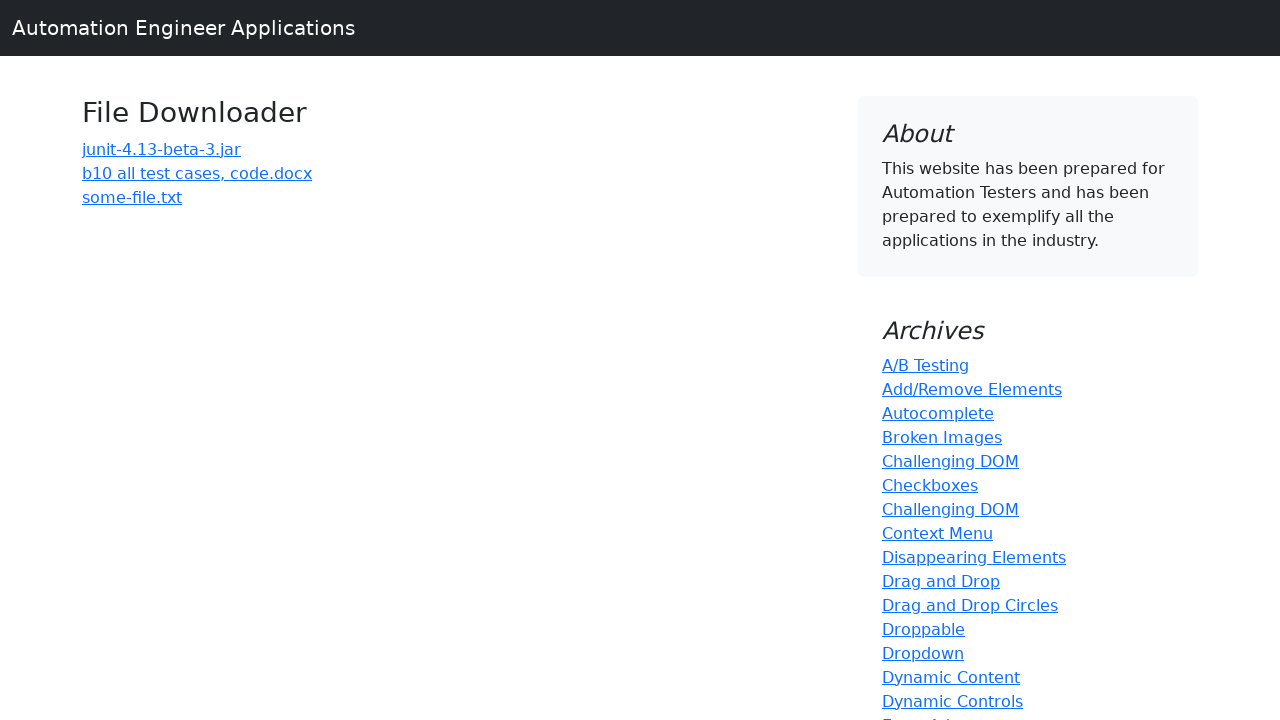

Clicked junit download link at (162, 149) on a:has-text('junit')
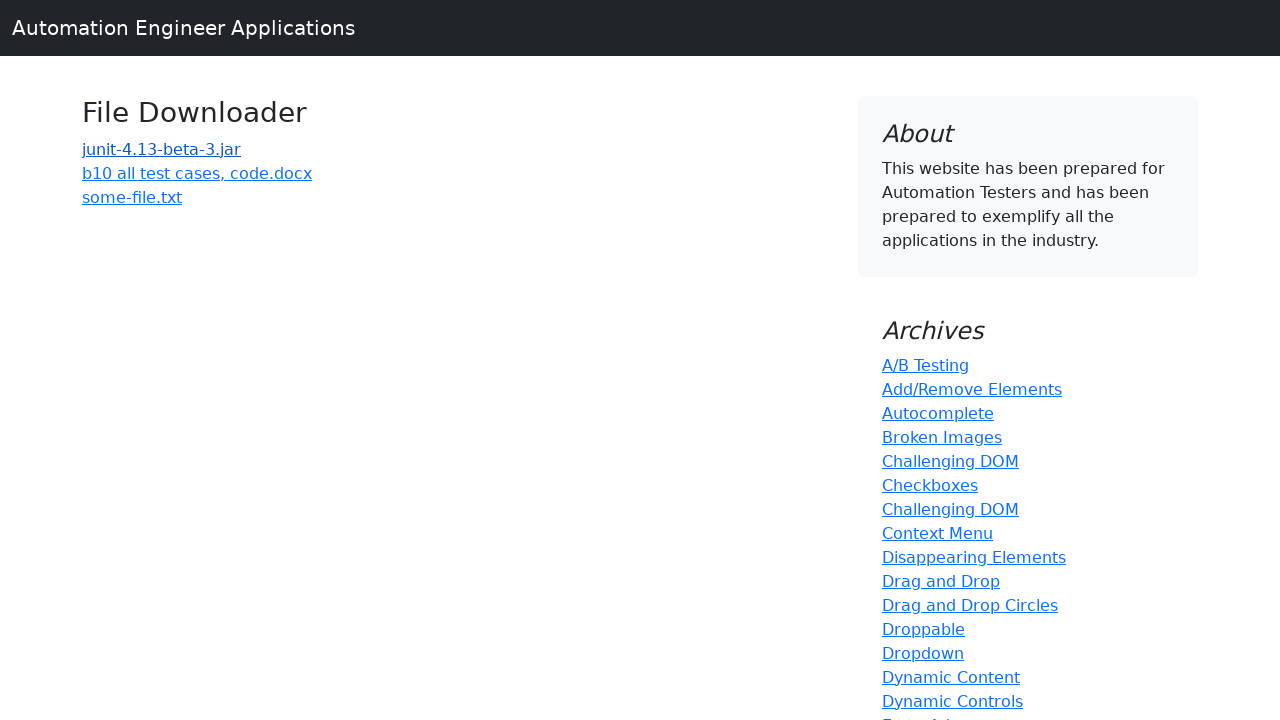

Waited 2 seconds for download to complete
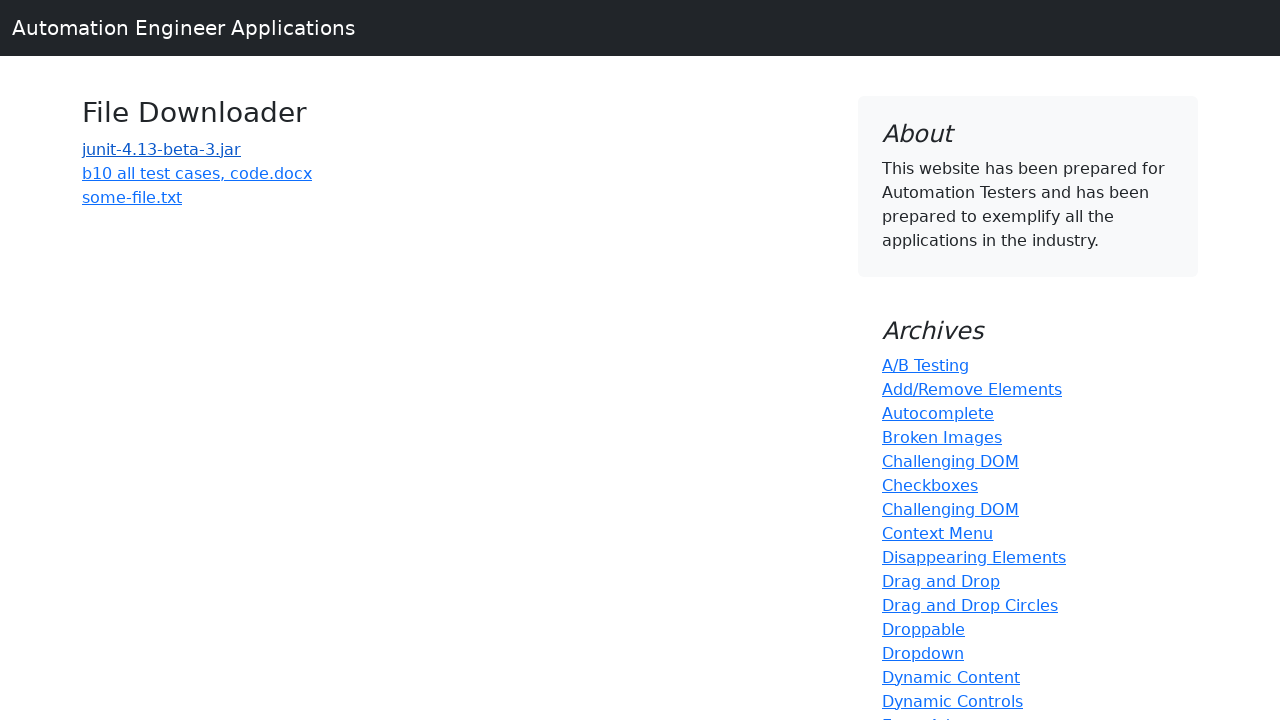

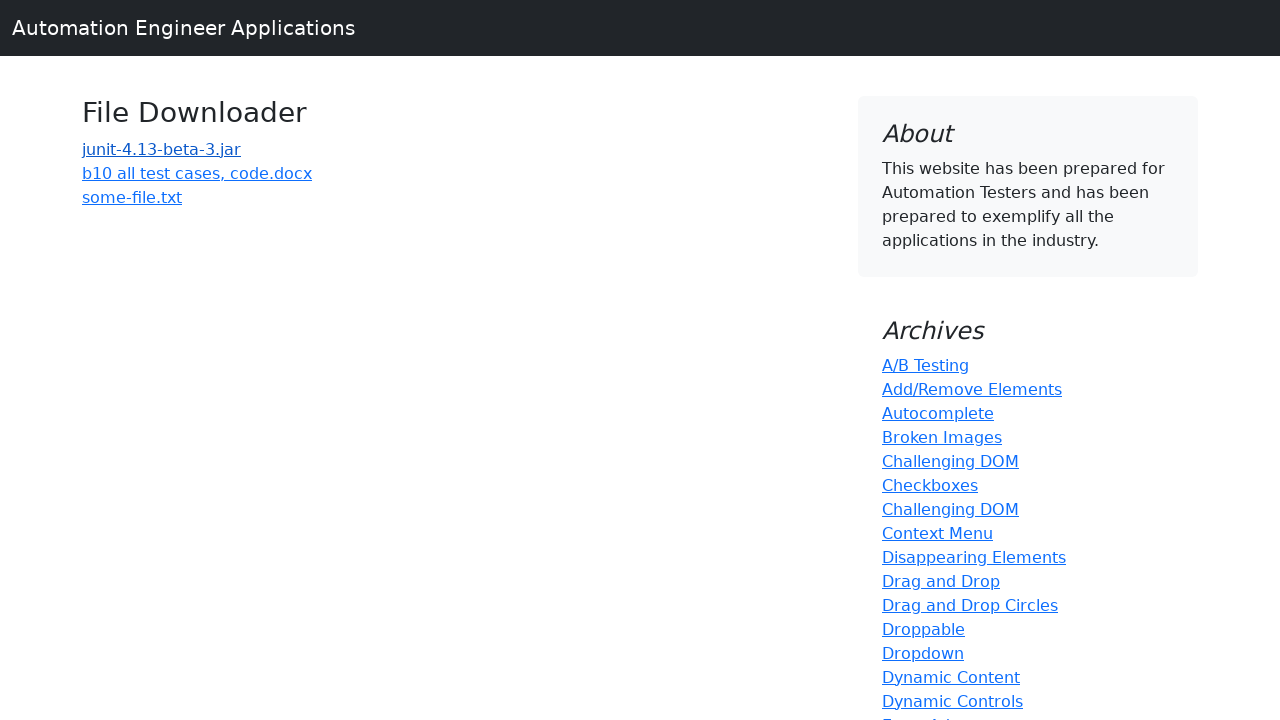